Navigates to the Test Automation Practice blog and verifies that the page URL is correct.

Starting URL: https://testautomationpractice.blogspot.com/

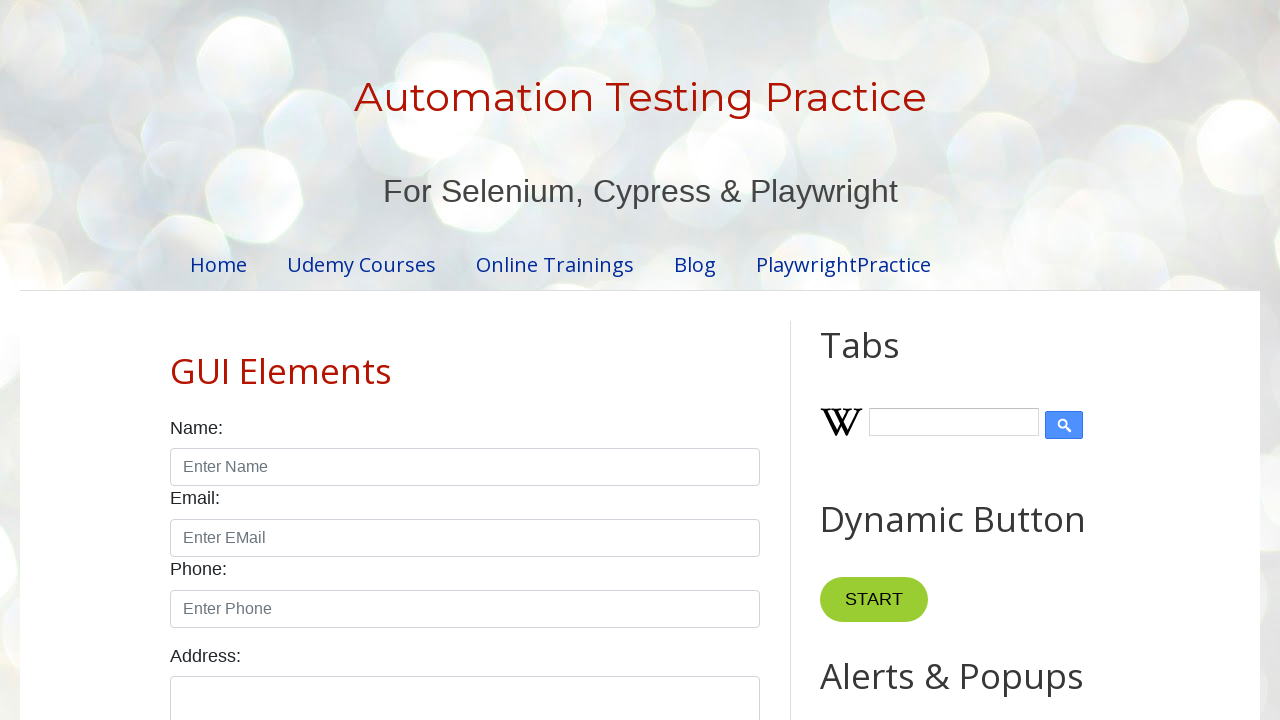

Navigated to Test Automation Practice blog
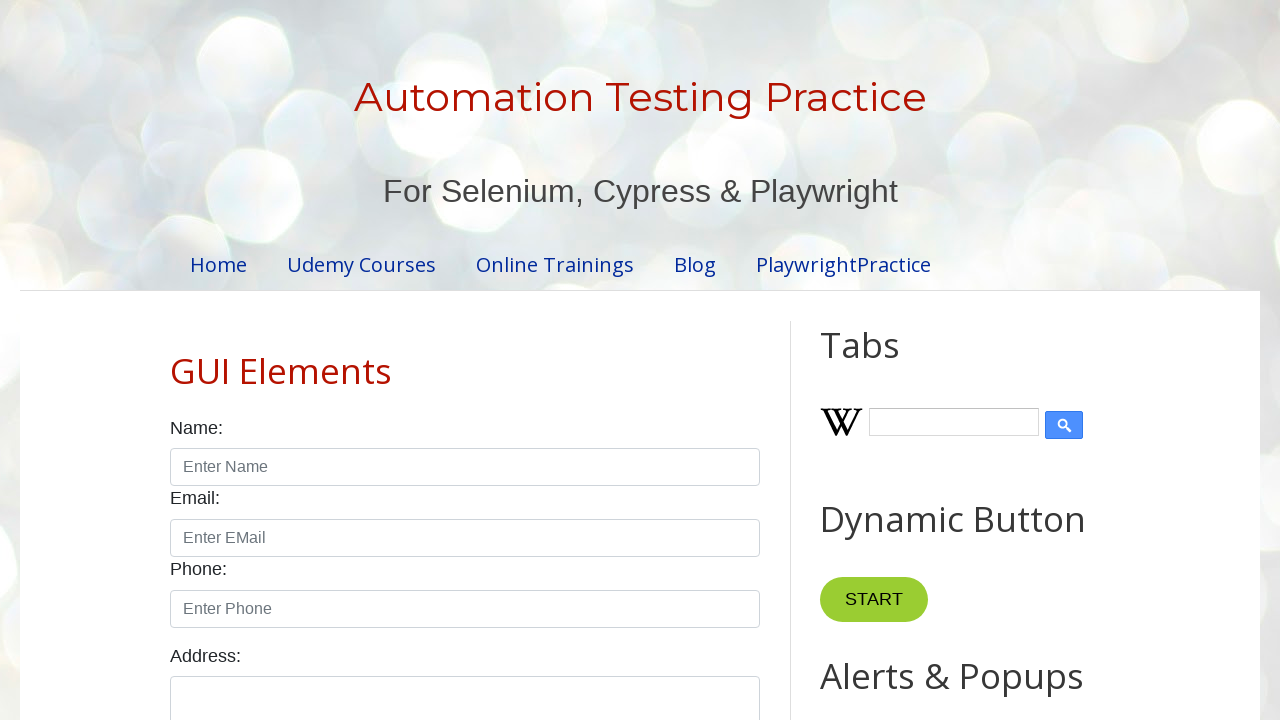

Verified page URL is correct
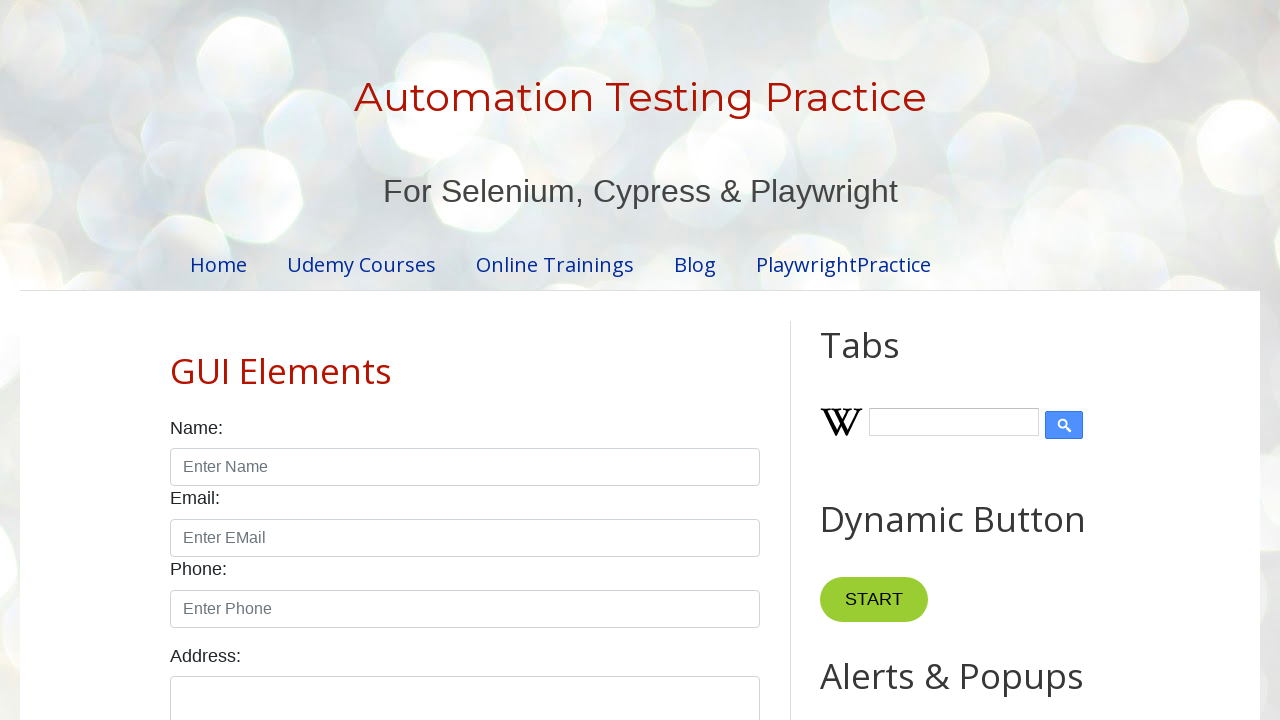

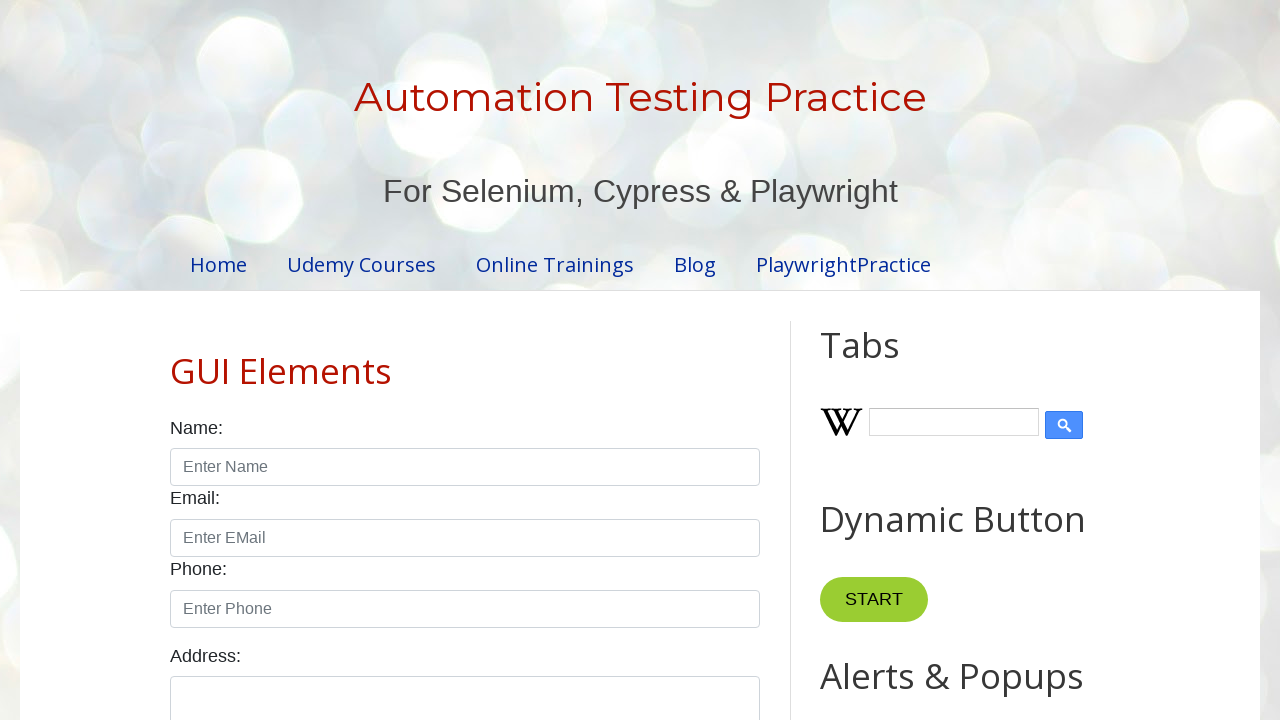